Tests dynamic loading with more than sufficient wait time

Starting URL: https://automationfc.github.io/dynamic-loading/

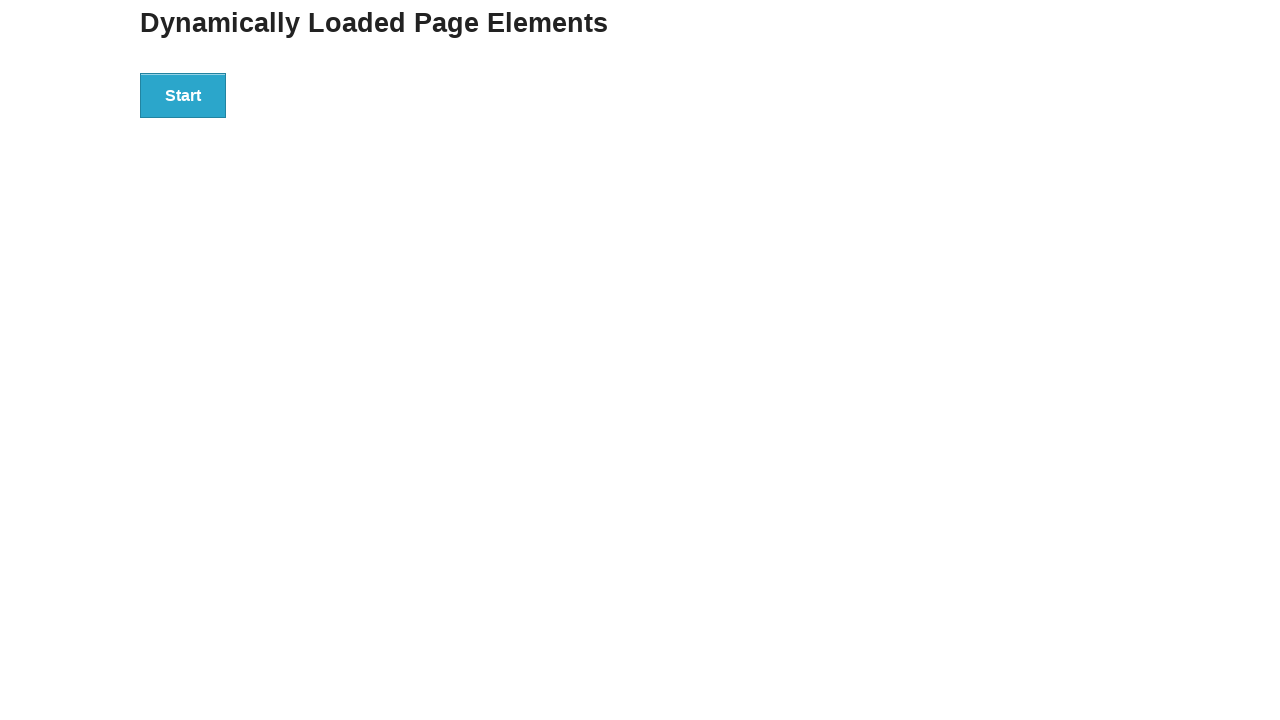

Clicked start button to initiate dynamic loading at (183, 95) on div#start button
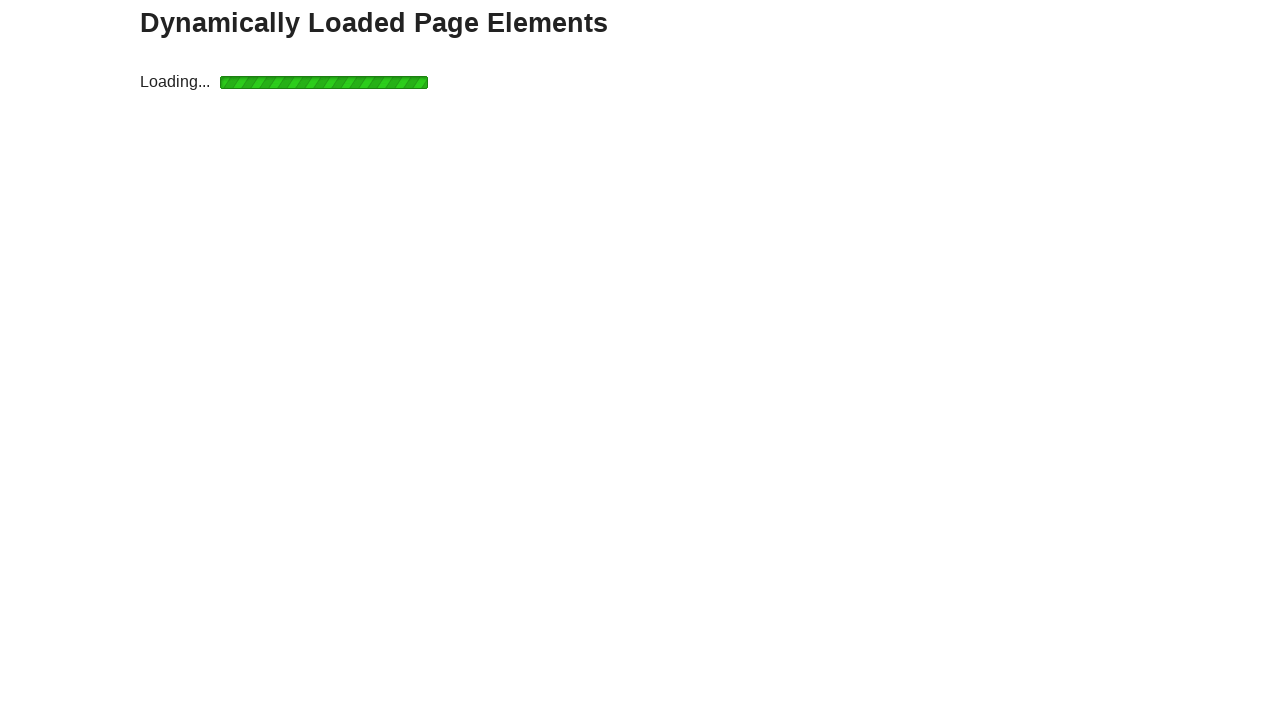

Waited for finish message to appear (10 second timeout)
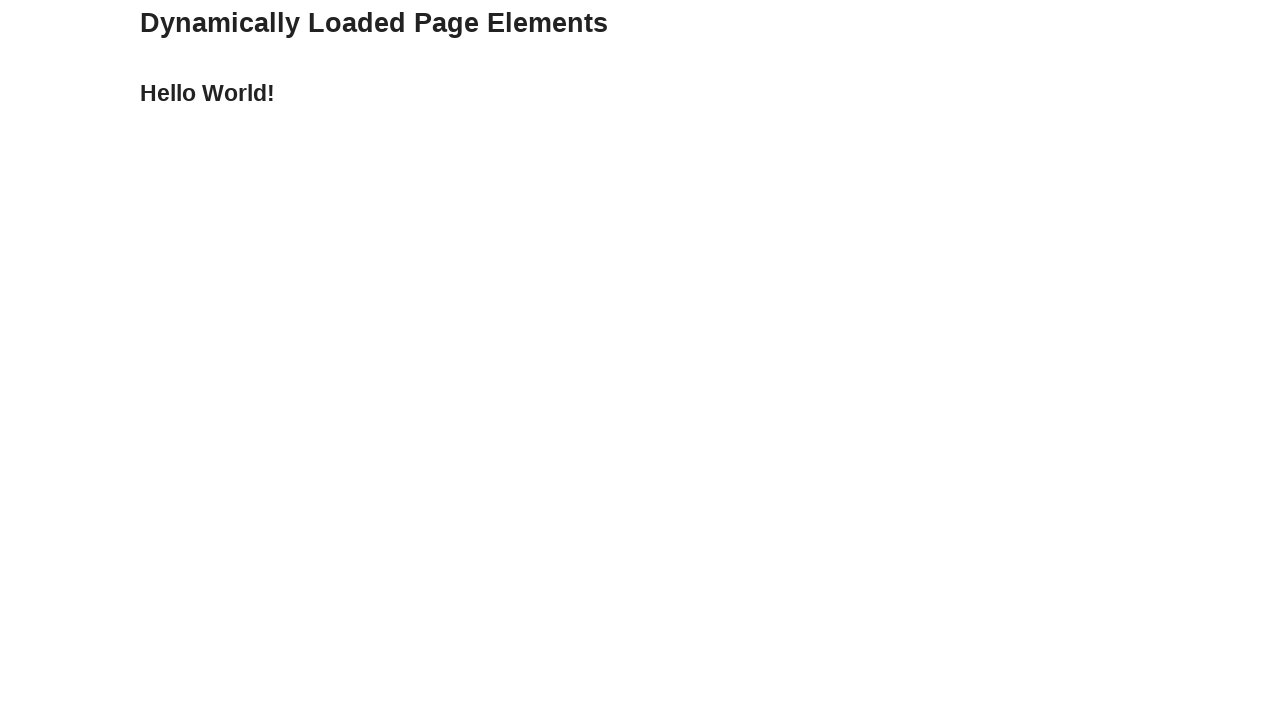

Retrieved finish message text
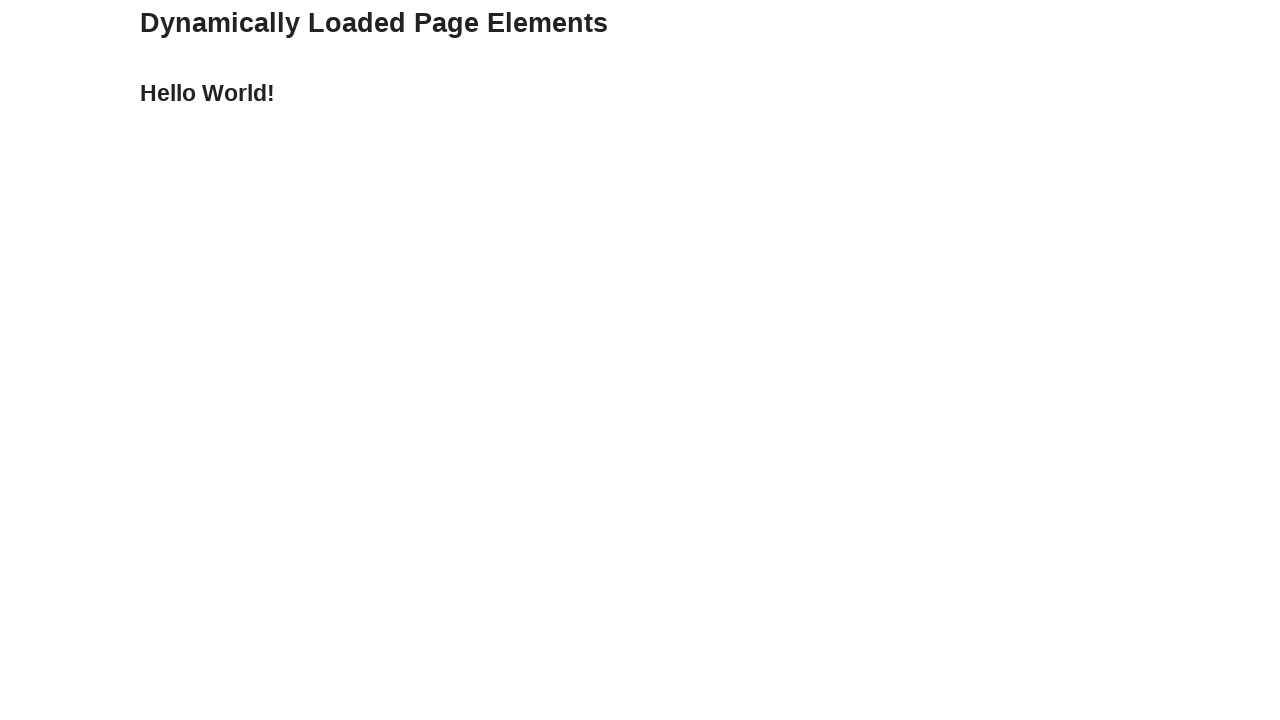

Verified finish message equals 'Hello World!'
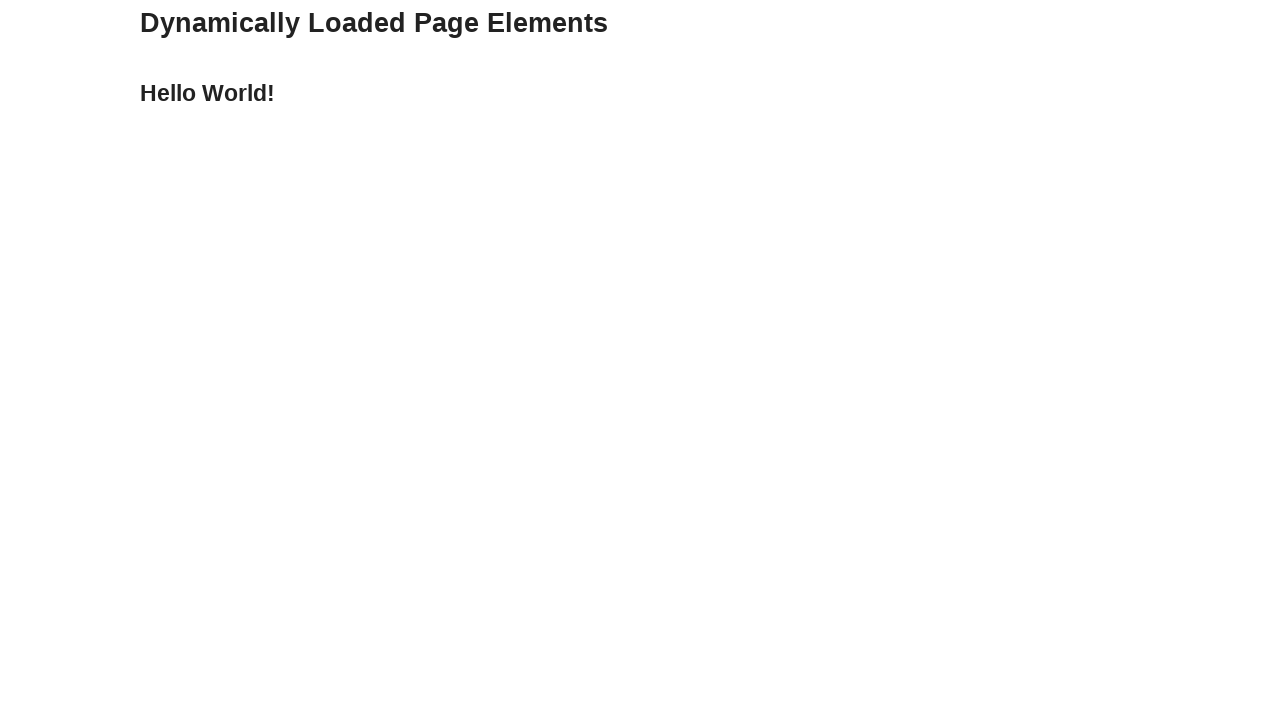

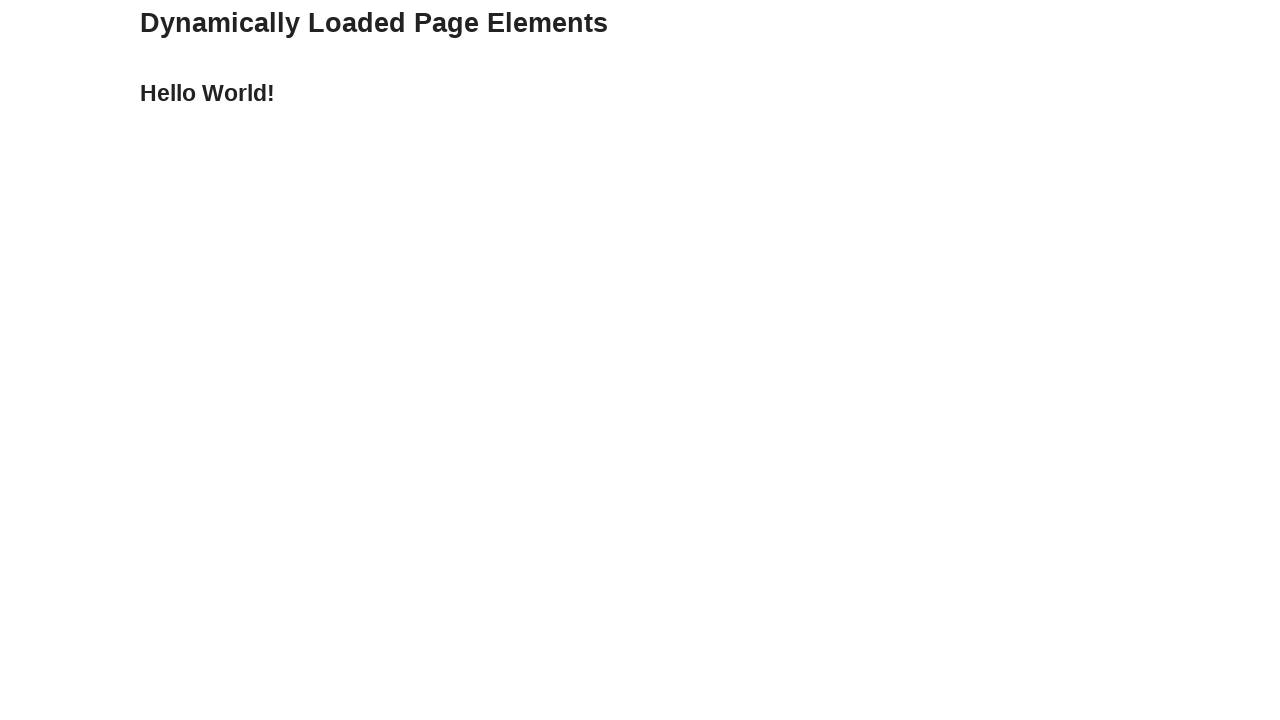